Tests that toggle-all checkbox updates state when individual items are completed or cleared

Starting URL: https://demo.playwright.dev/todomvc

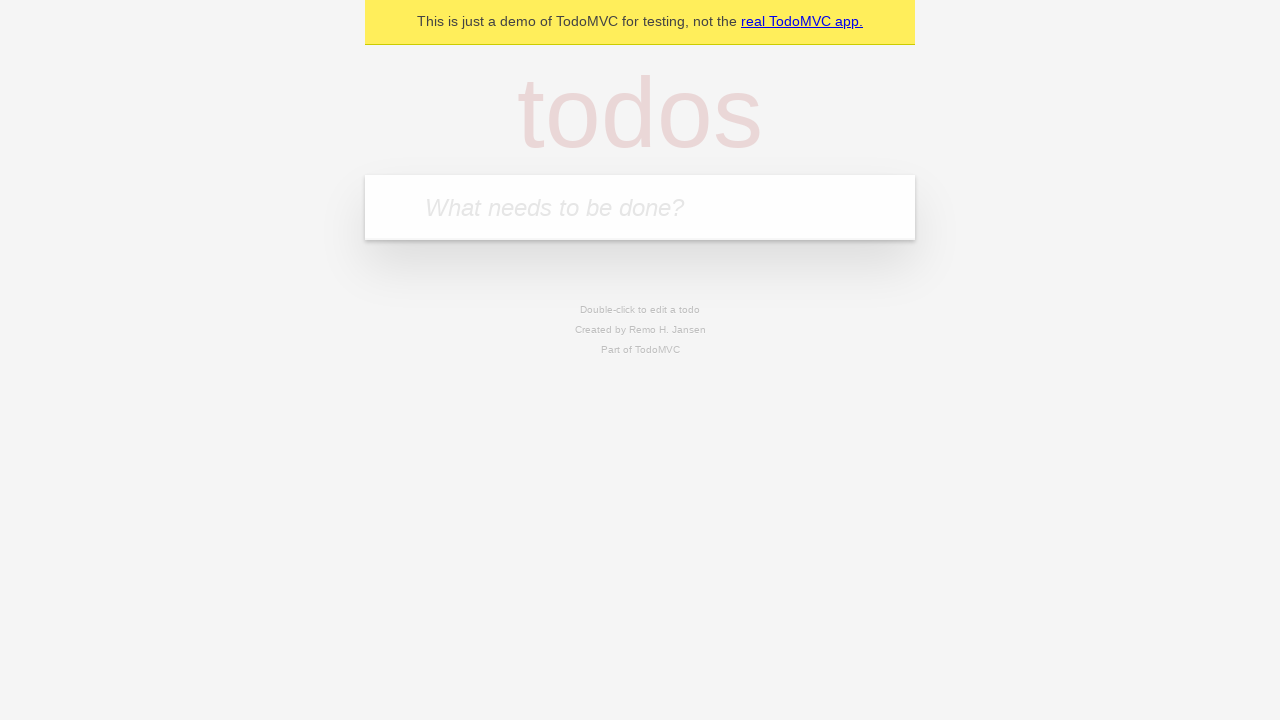

Filled new todo field with 'buy some cheese' on .new-todo
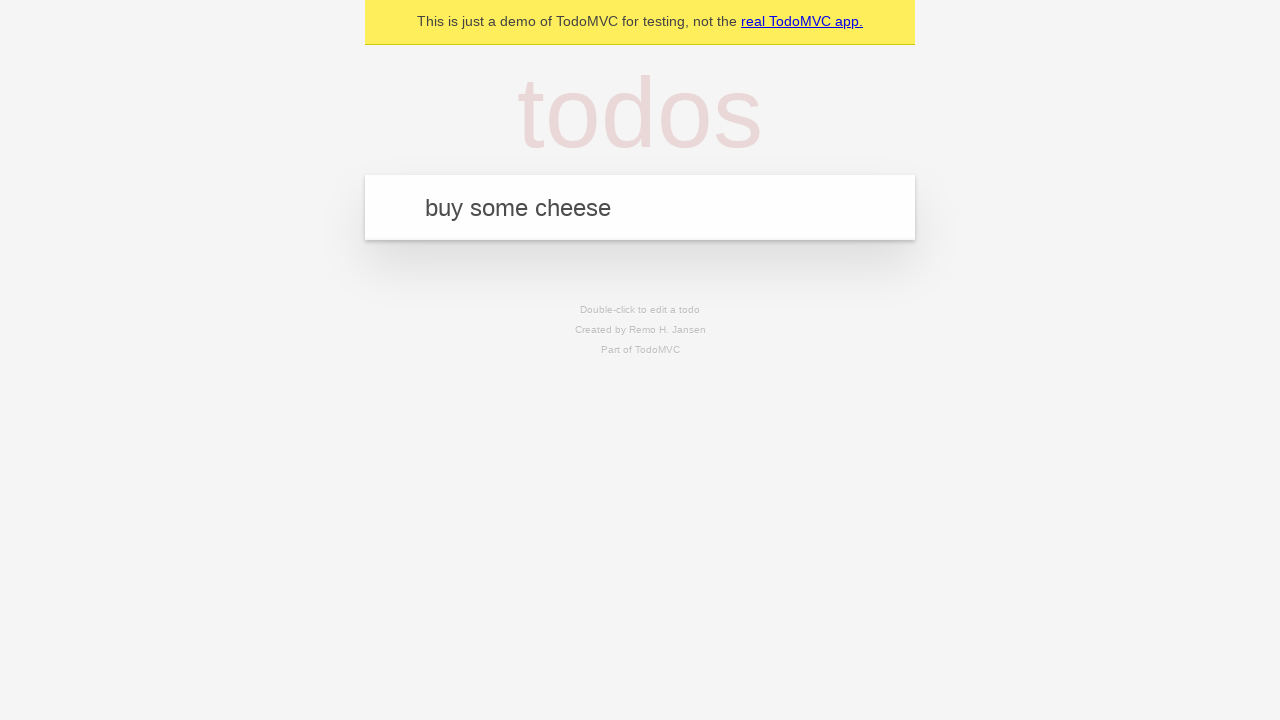

Pressed Enter to create first todo on .new-todo
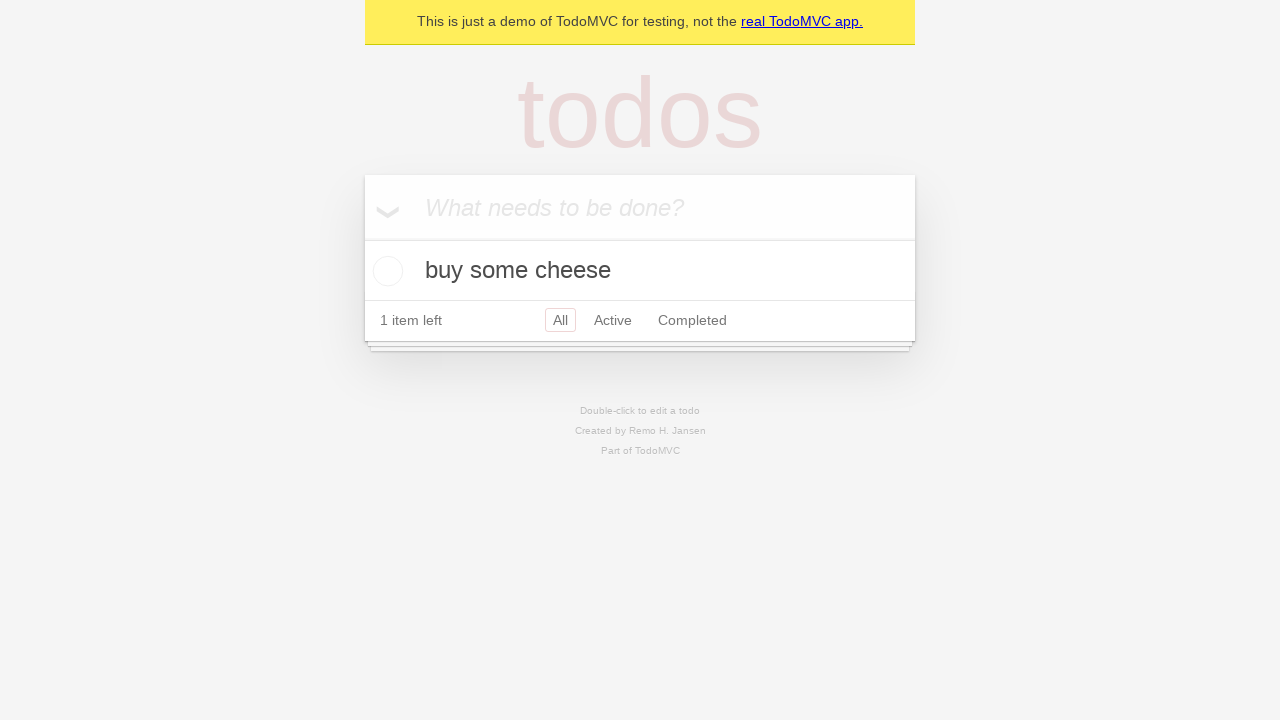

Filled new todo field with 'feed the cat' on .new-todo
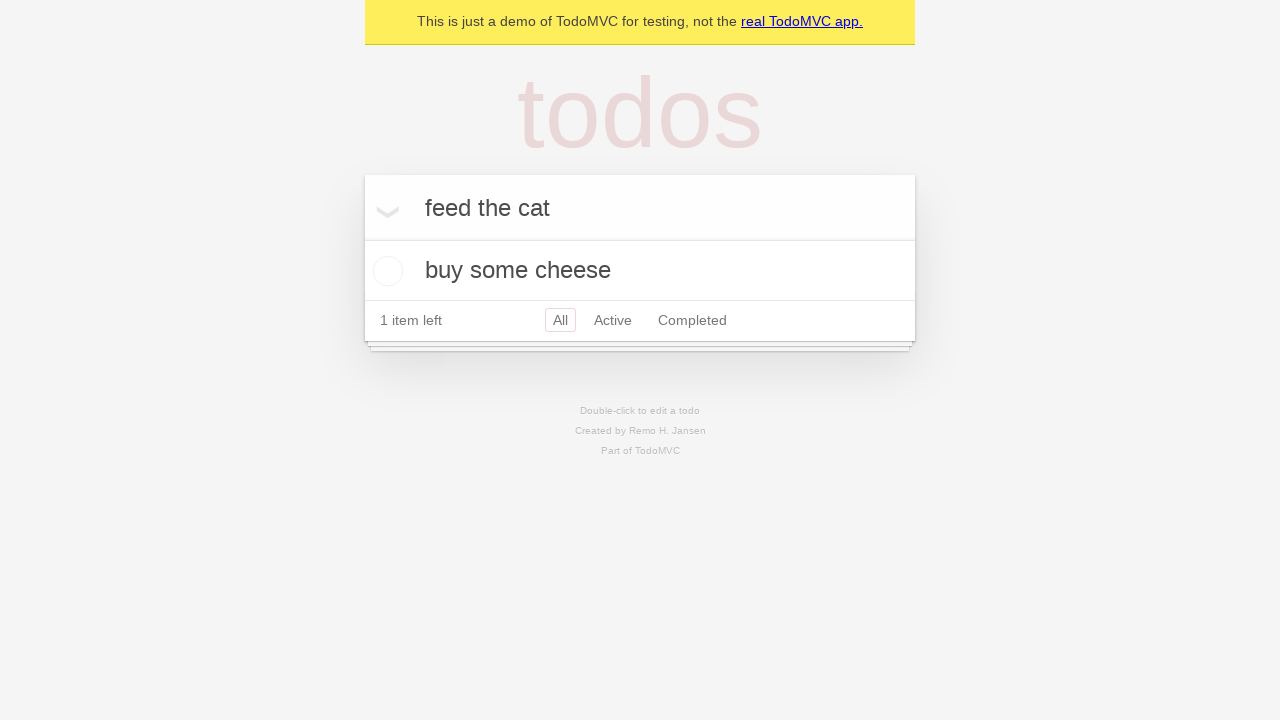

Pressed Enter to create second todo on .new-todo
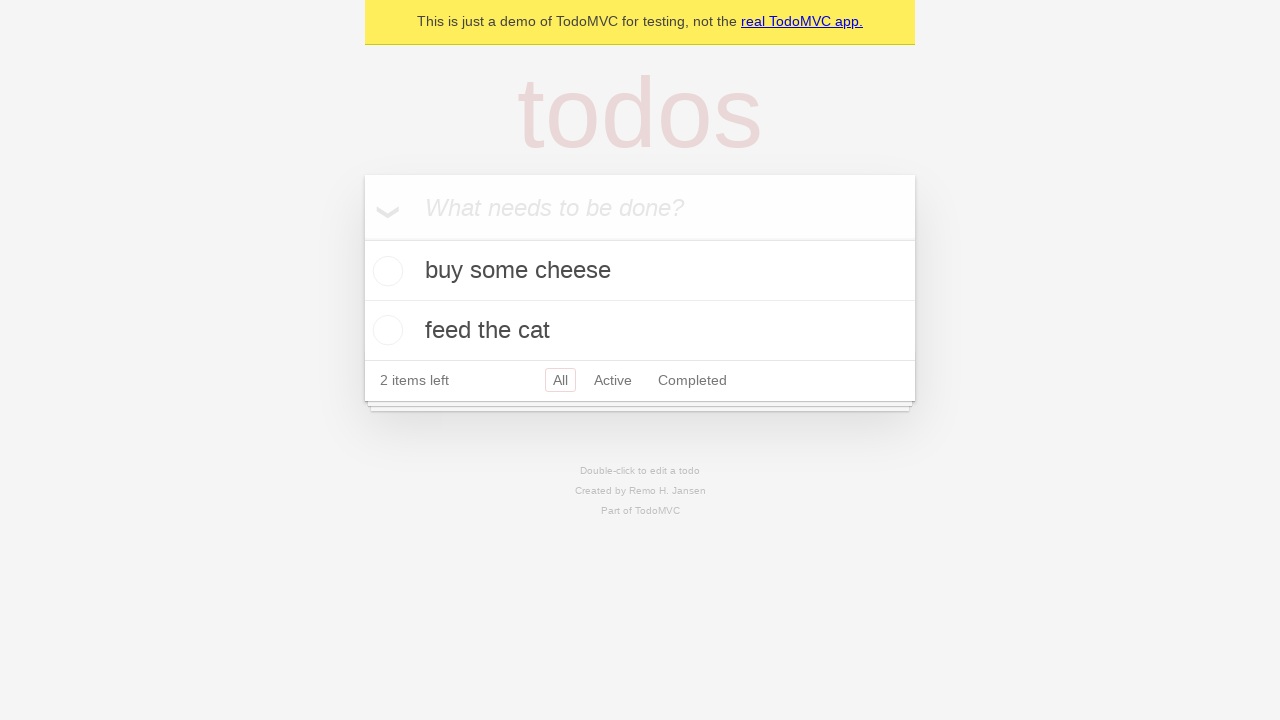

Filled new todo field with 'book a doctors appointment' on .new-todo
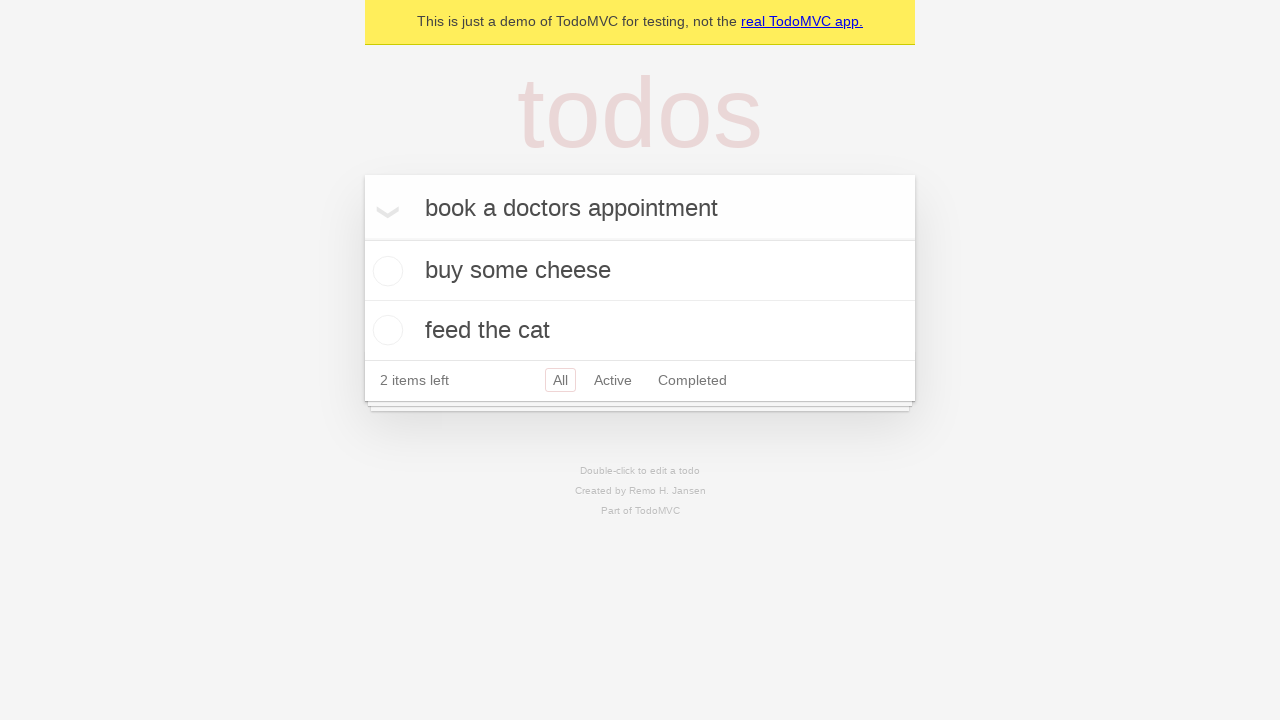

Pressed Enter to create third todo on .new-todo
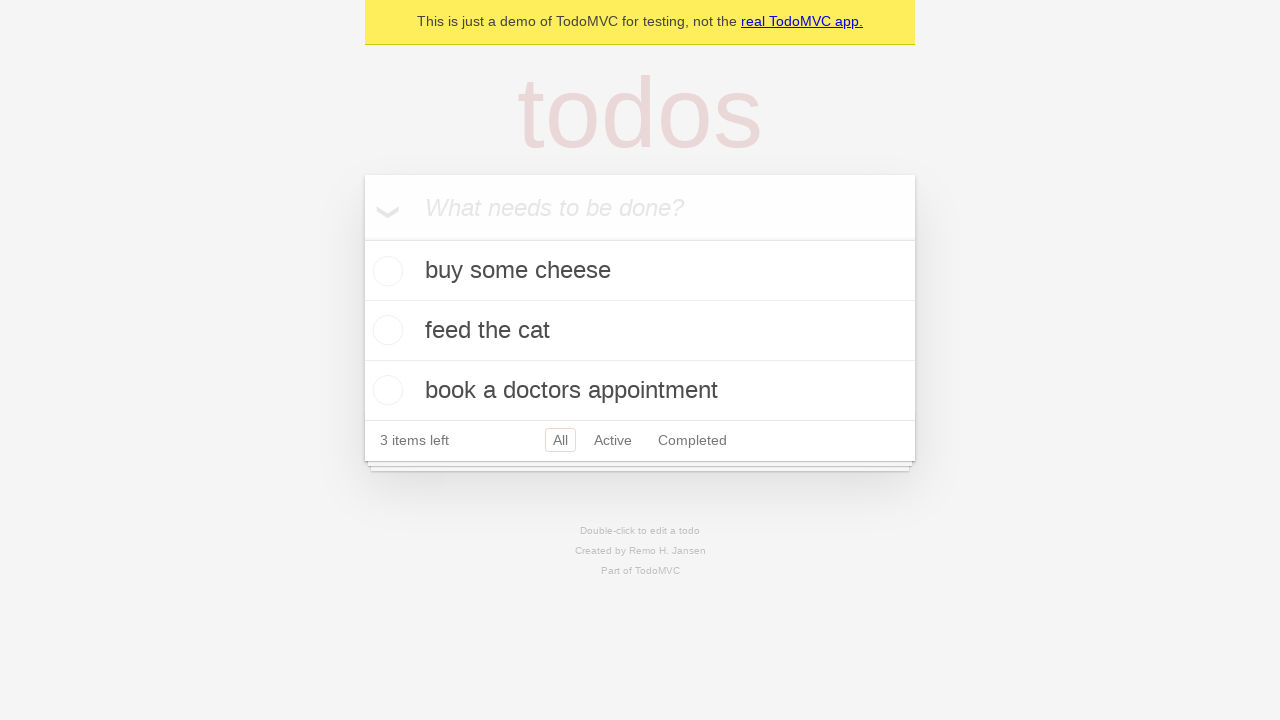

Waited for all three todos to be visible in the list
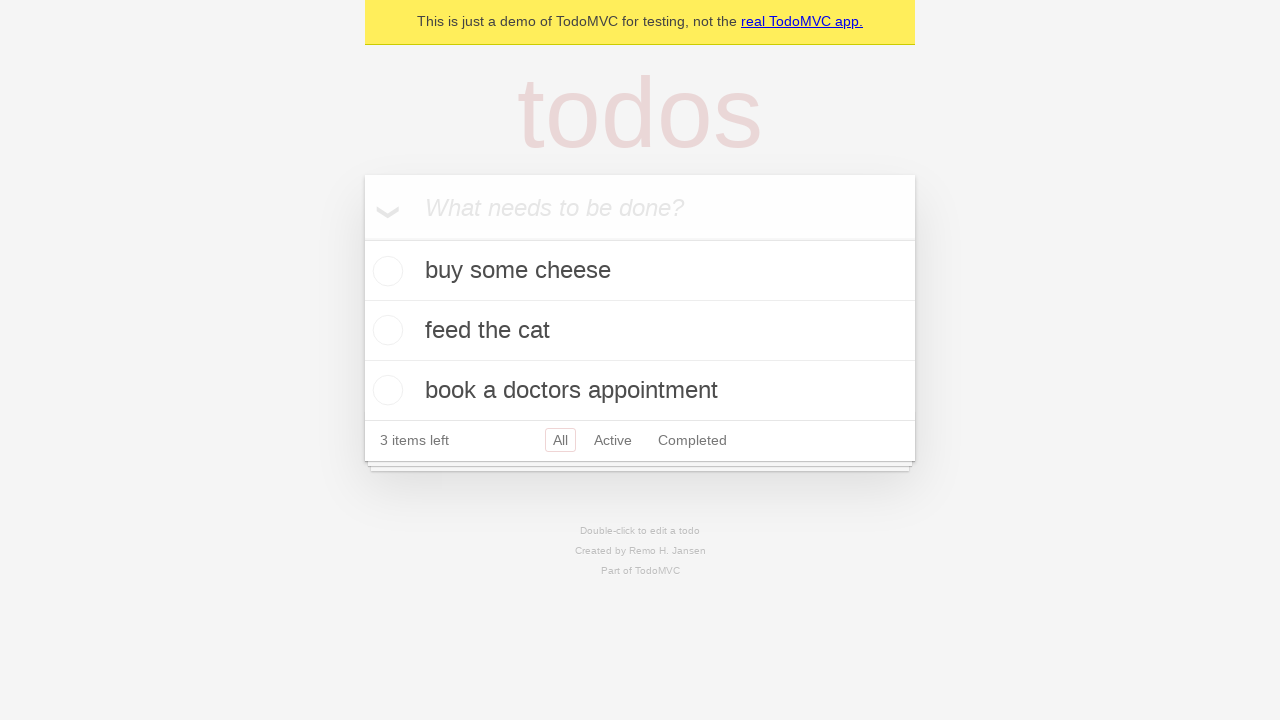

Checked toggle-all checkbox to mark all todos as completed at (362, 238) on .toggle-all
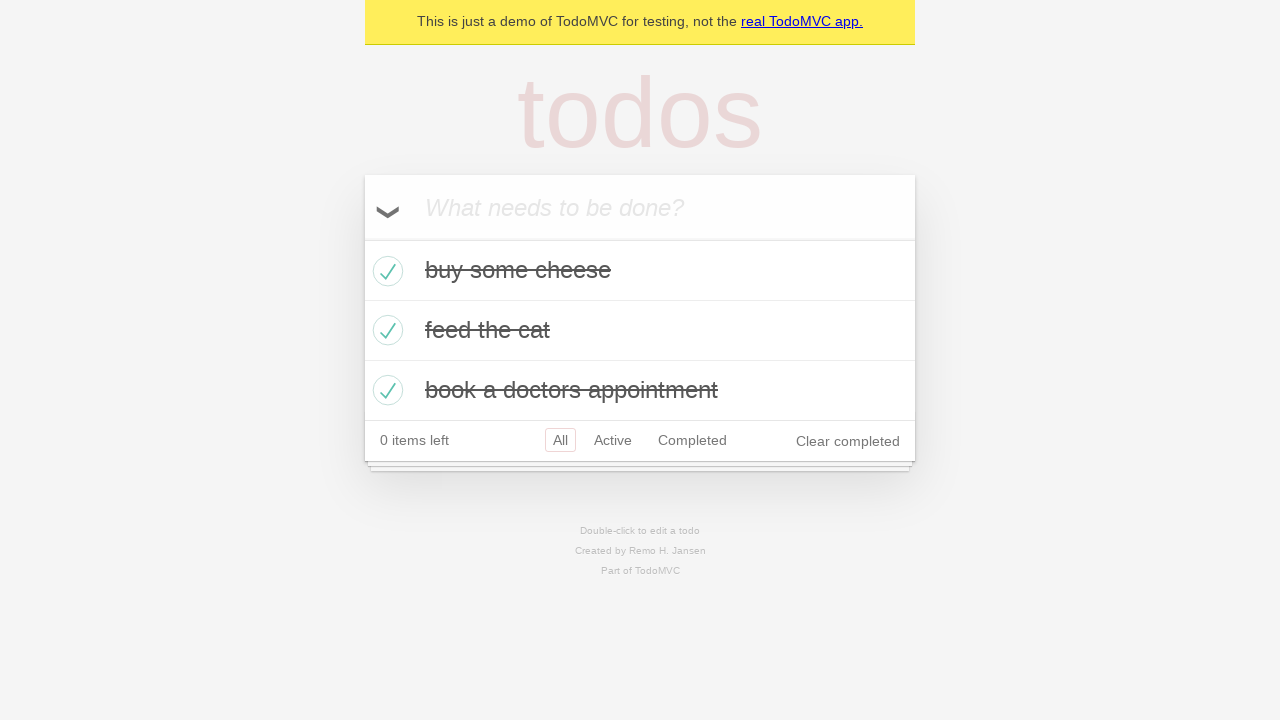

Unchecked the first todo item at (385, 271) on .todo-list li >> nth=0 >> .toggle
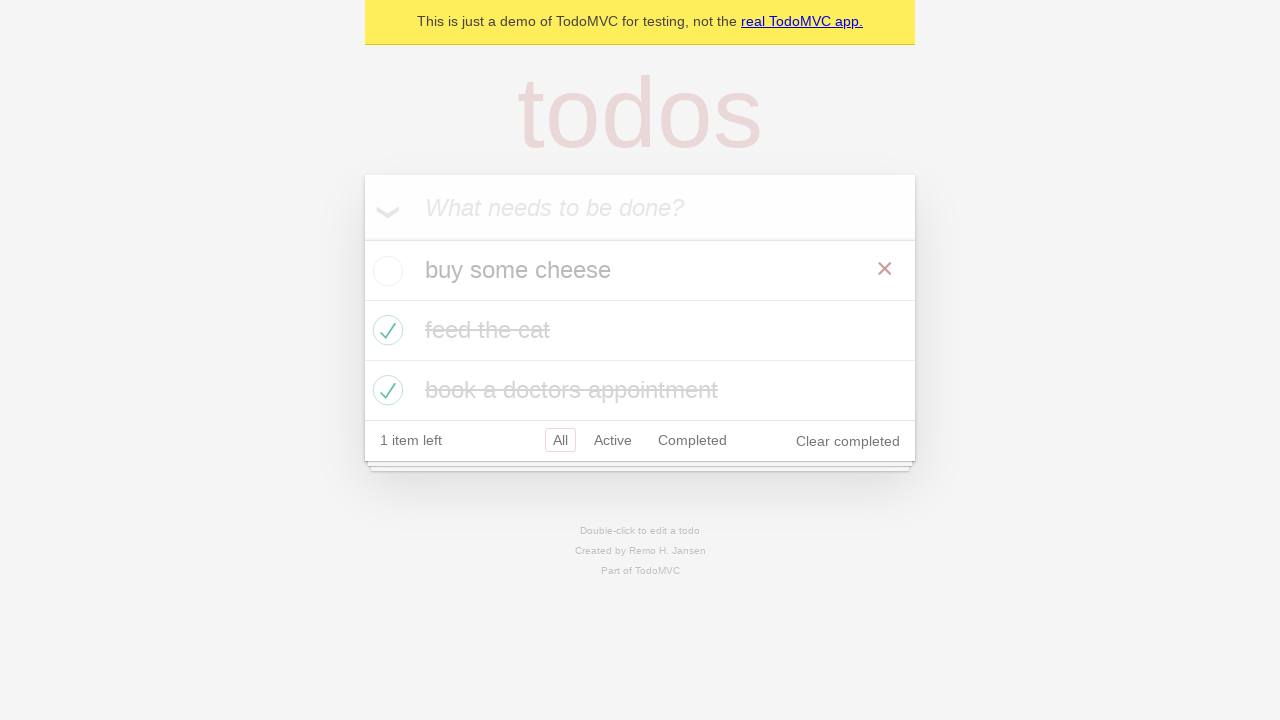

Re-checked the first todo item at (385, 271) on .todo-list li >> nth=0 >> .toggle
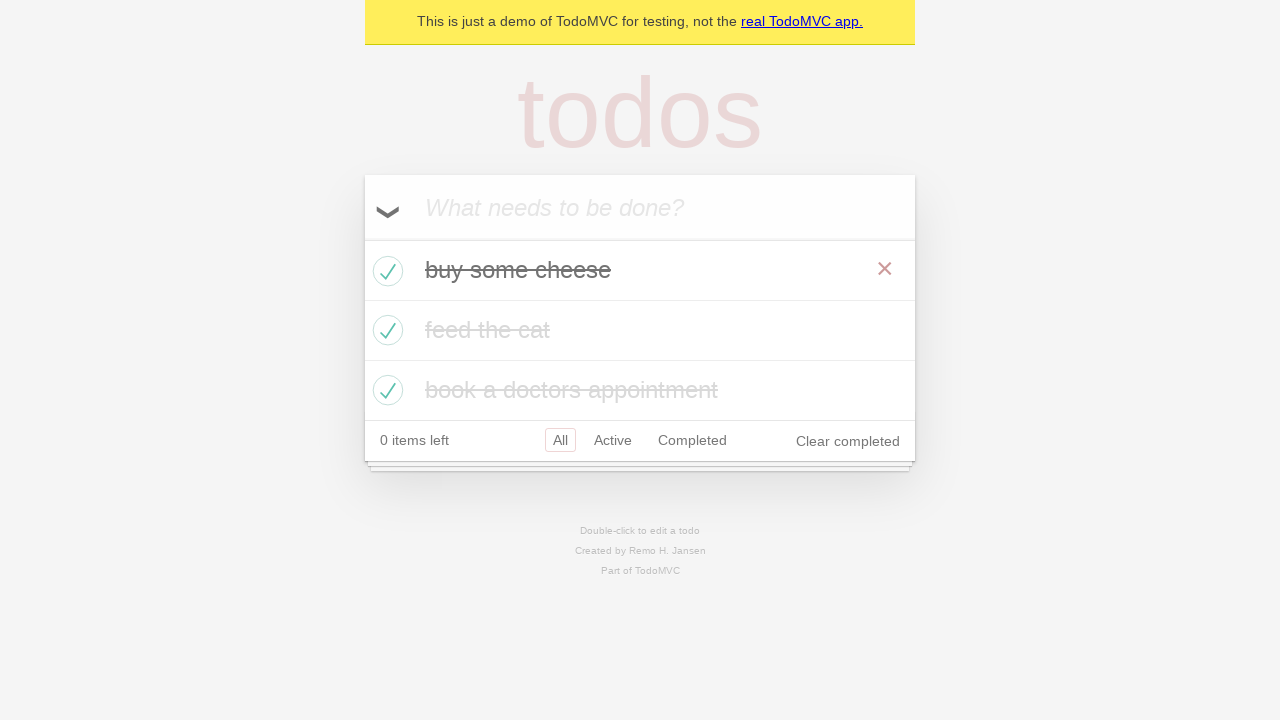

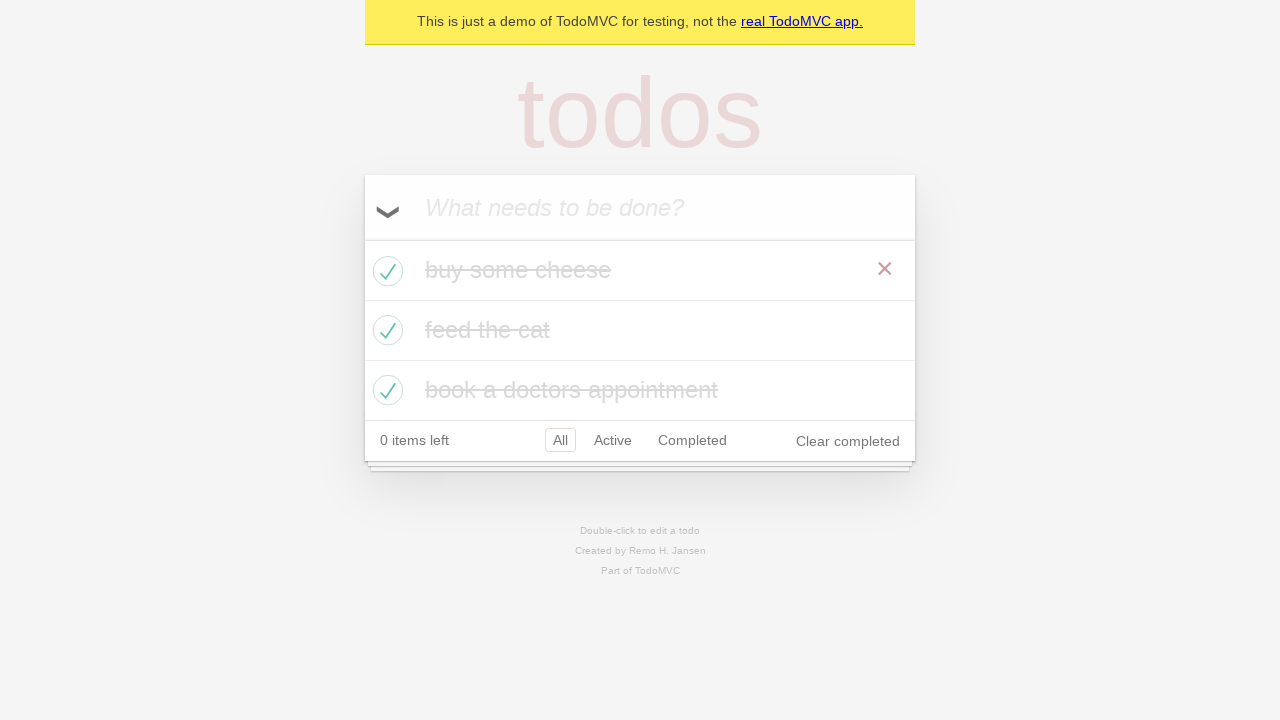